Tests hidden layers functionality by clicking a green button and verifying it cannot be clicked twice due to a hidden layer covering it

Starting URL: http://www.uitestingplayground.com/hiddenlayers

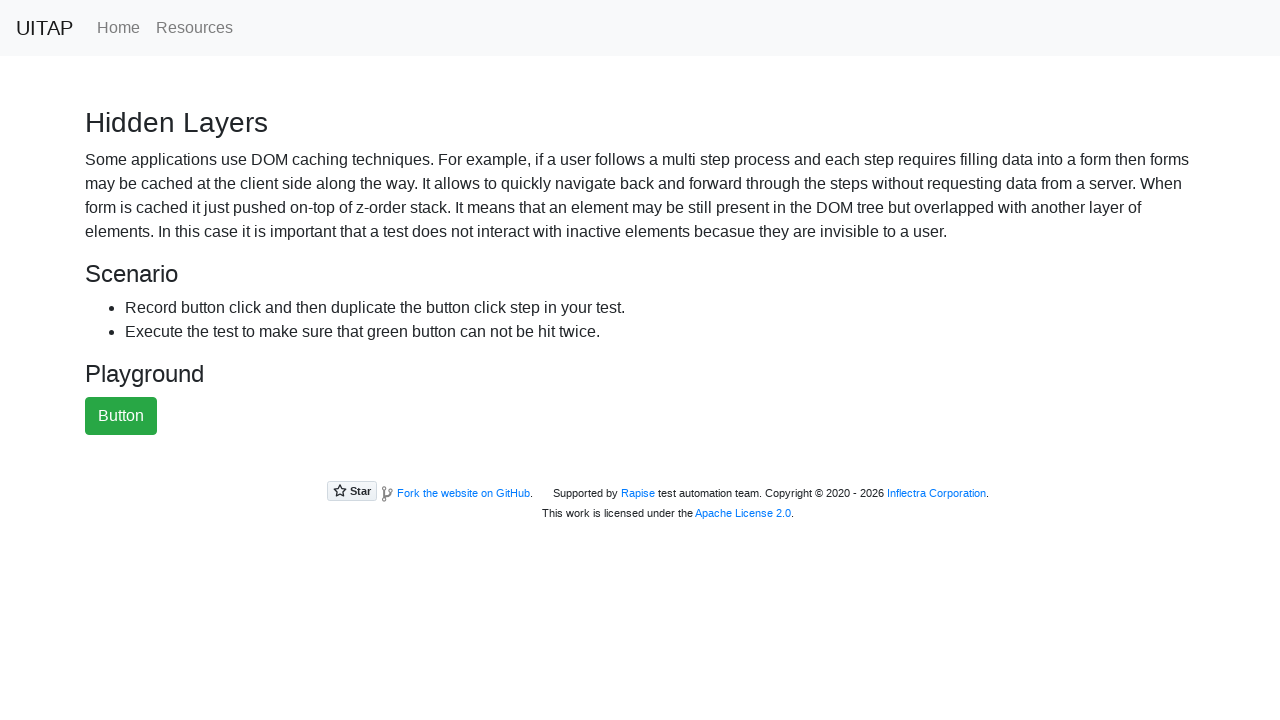

Clicked the green button at (121, 416) on #greenButton
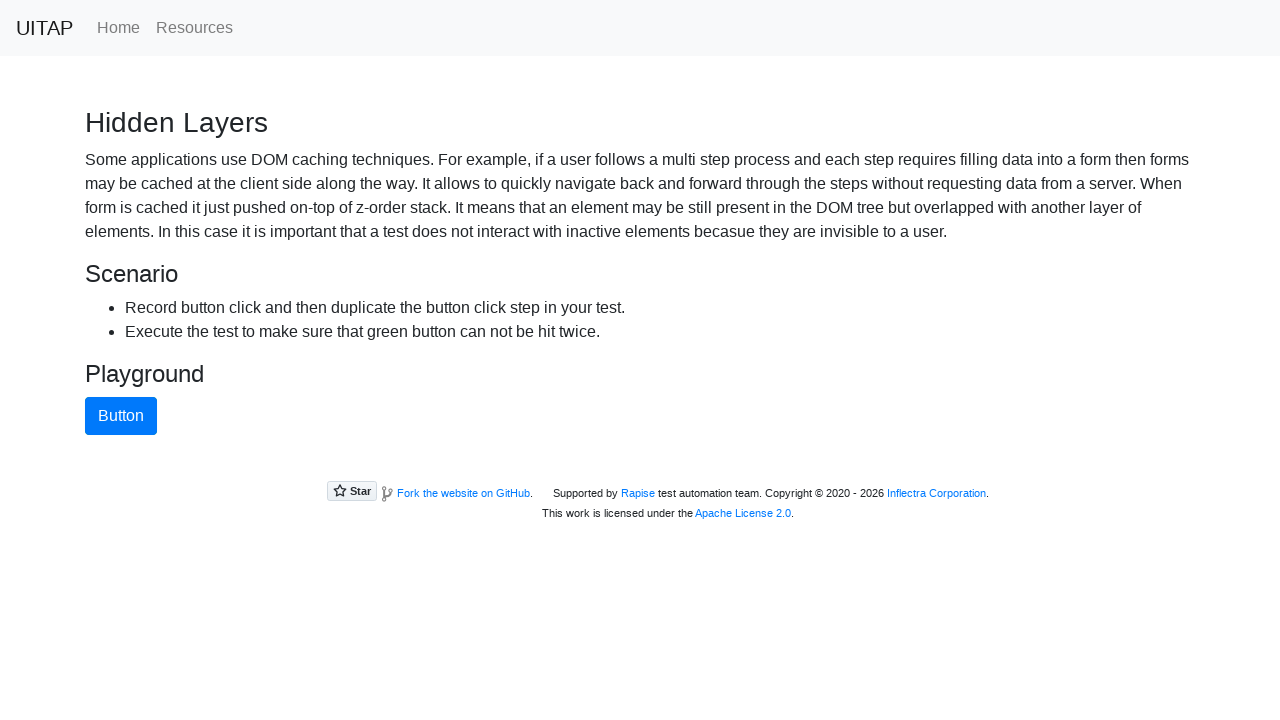

Green button click blocked by hidden layer overlay as expected at (121, 416) on #greenButton
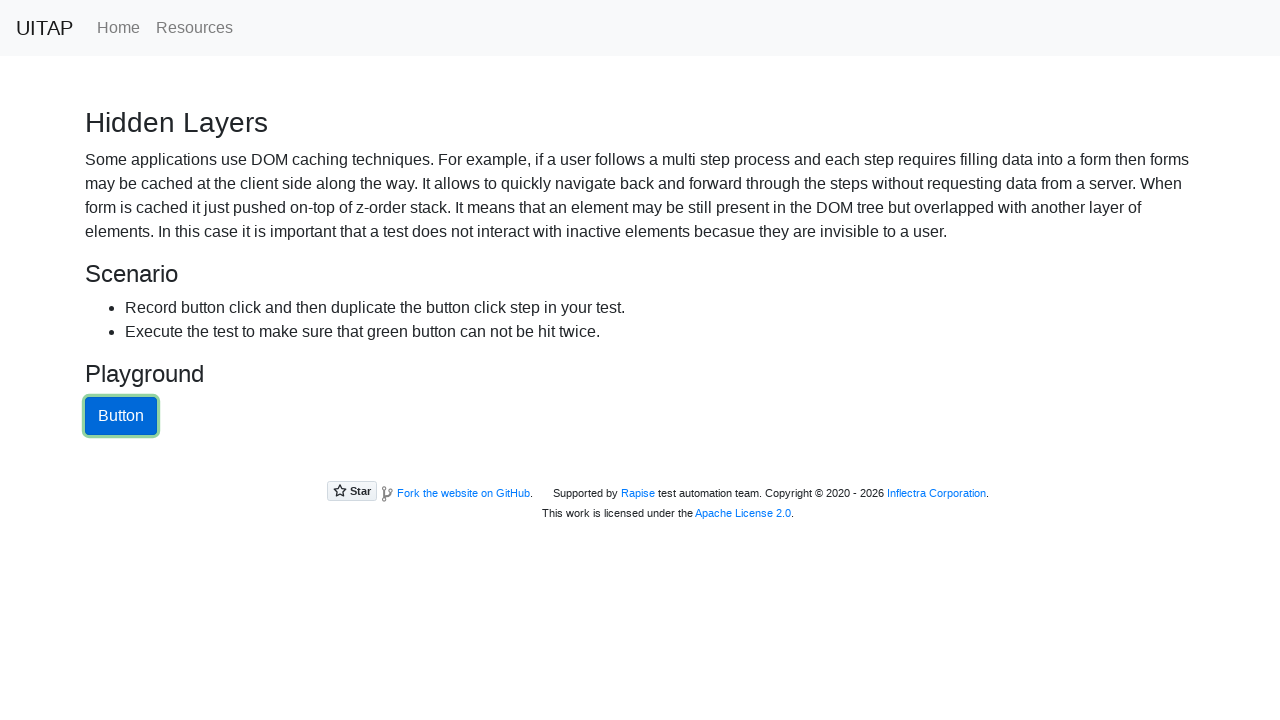

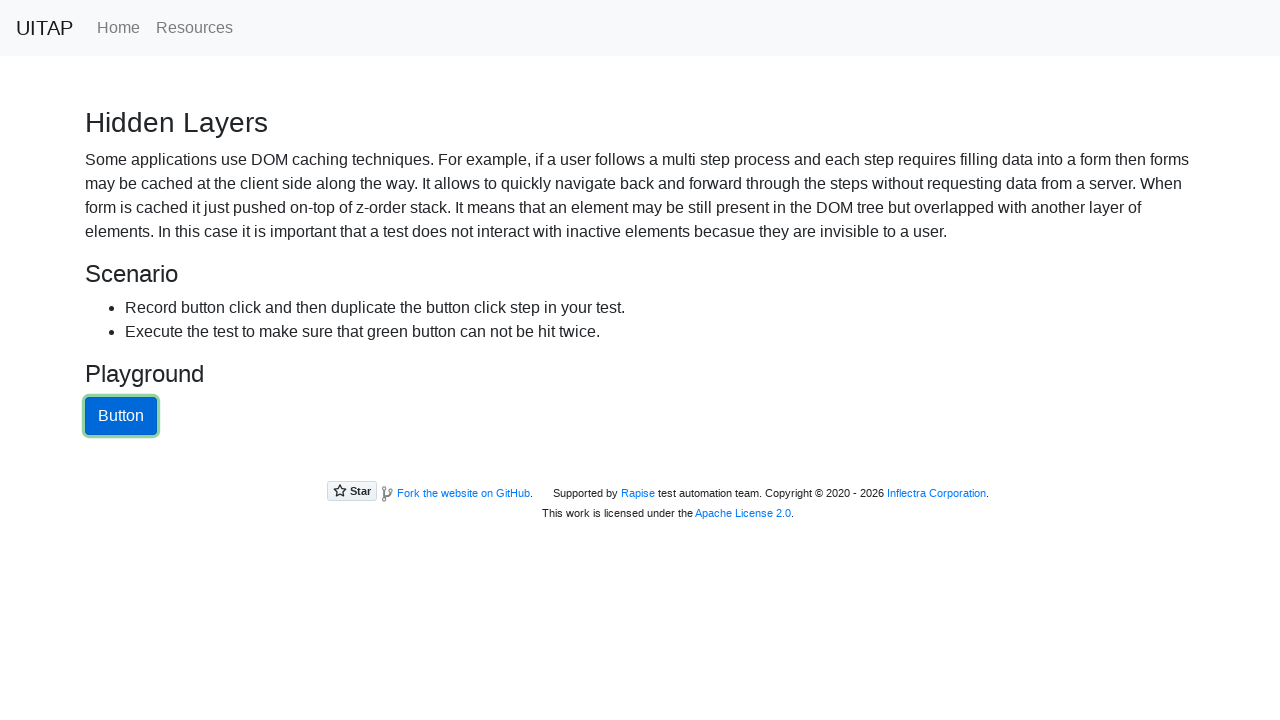